Tests alert handling functionality by entering a name, triggering an alert, and accepting it

Starting URL: http://qaclickacademy.com/practice.php

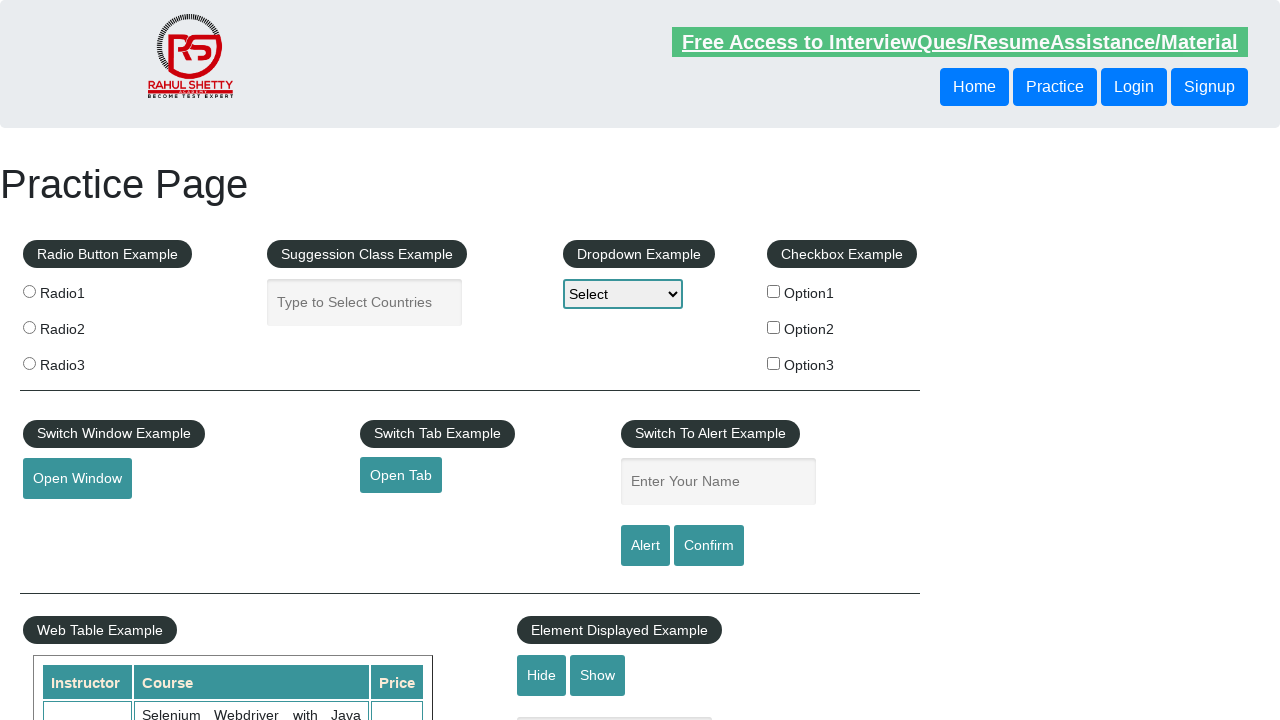

Filled name field with 'Rajesh' on #name
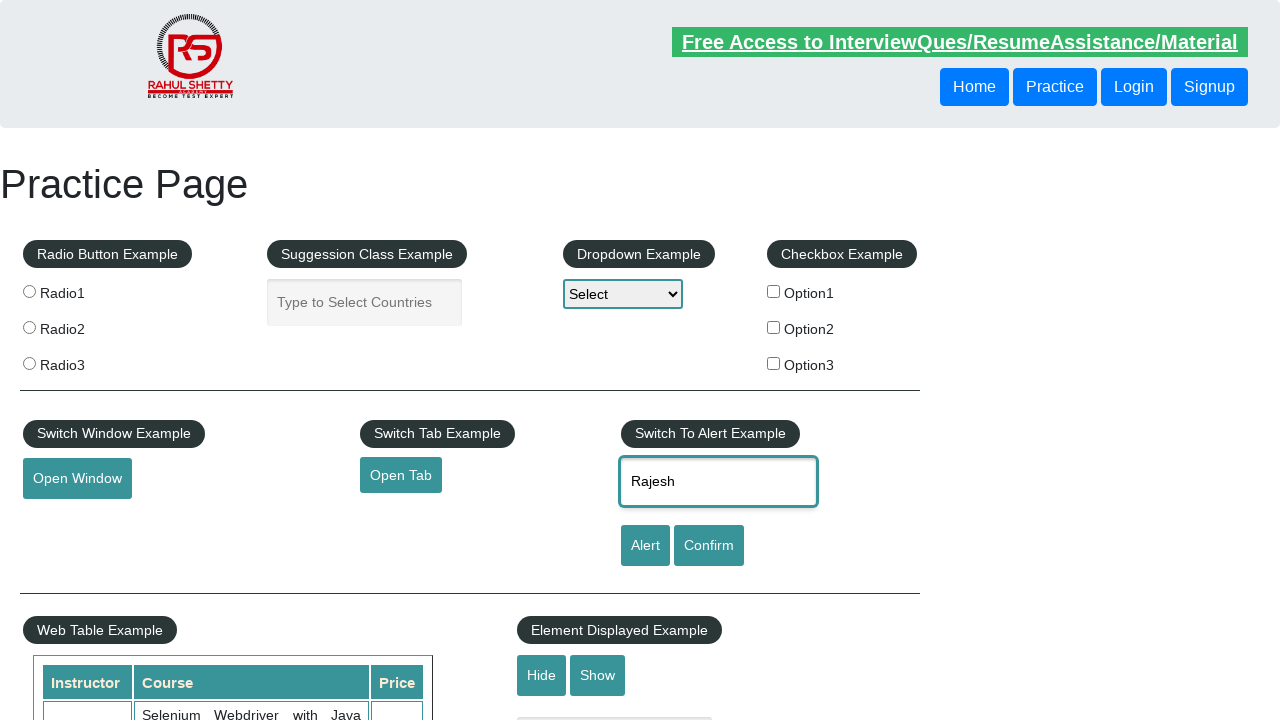

Clicked button to trigger alert at (645, 546) on xpath=//input[@class='btn-style']
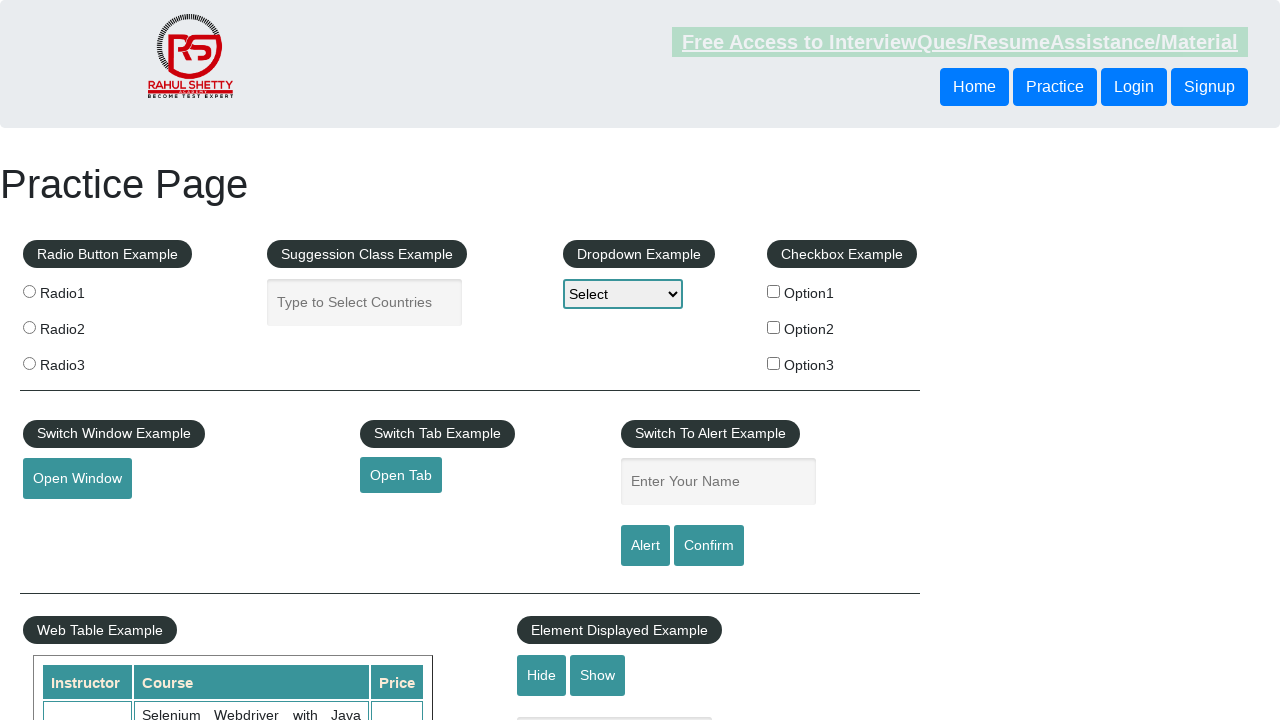

Set up alert handler to accept dialog
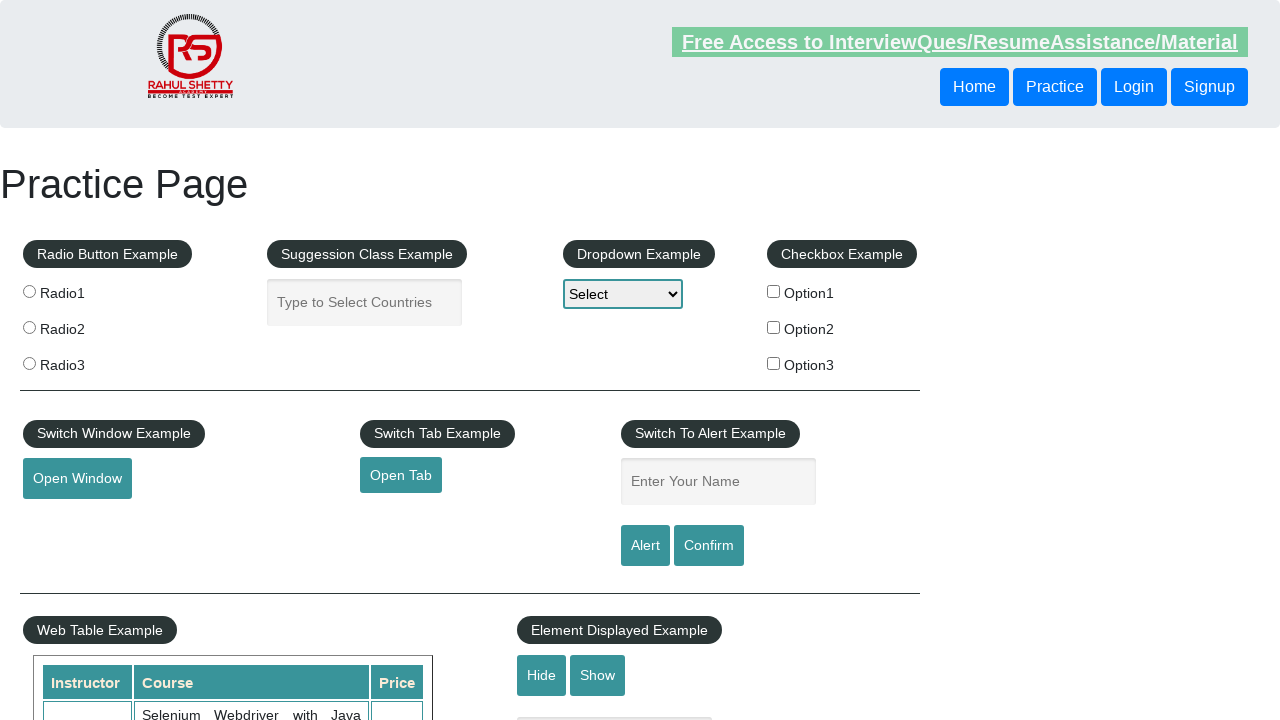

Waited 500ms for alert to be processed
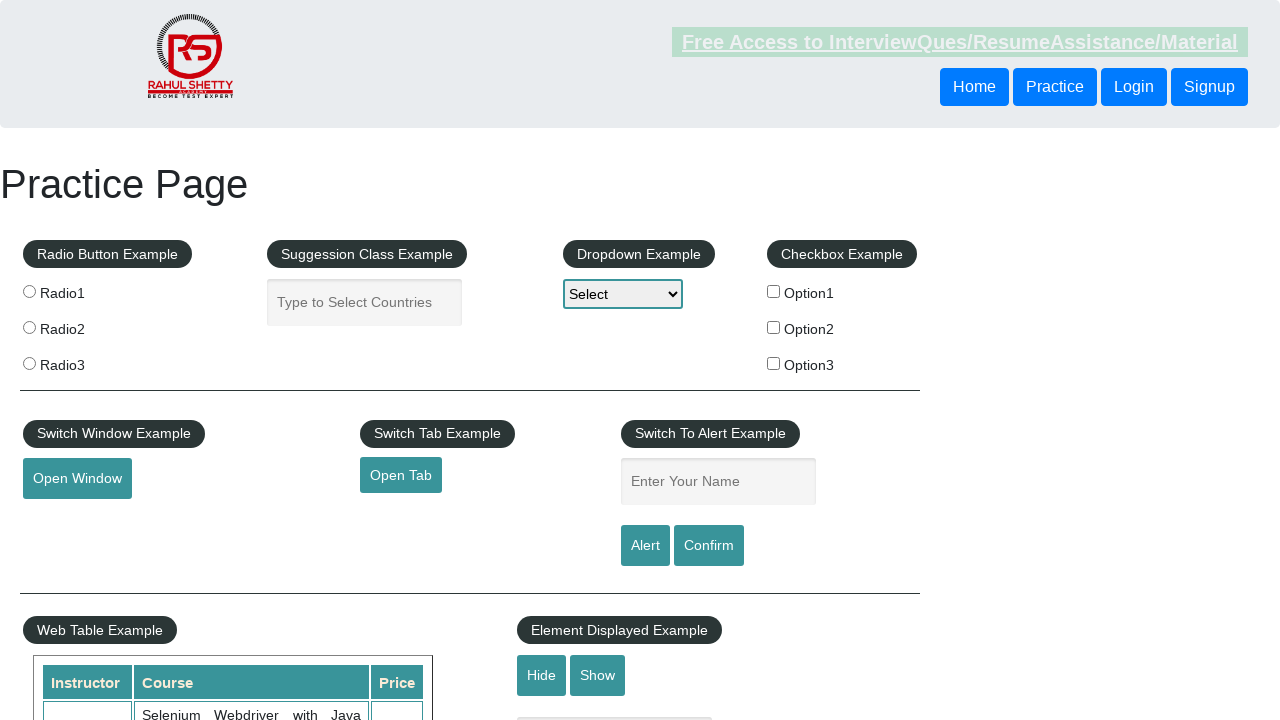

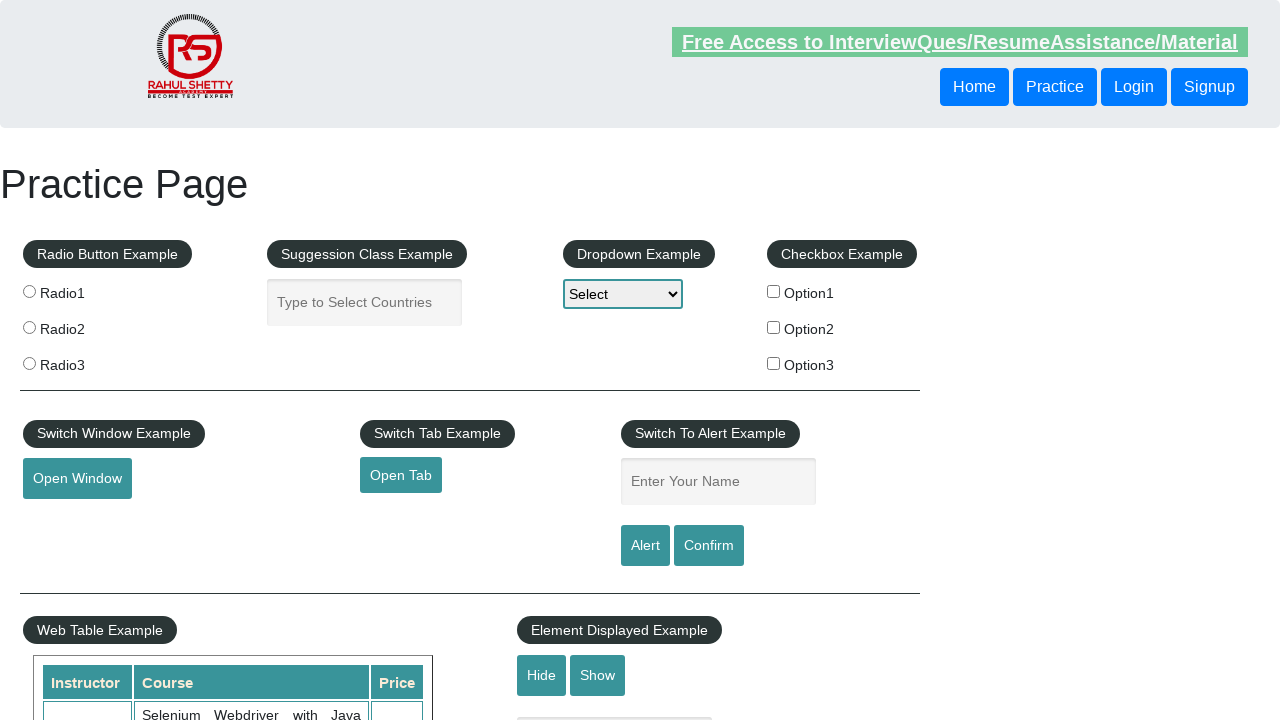